Tests the Pricing link navigation from the posts page

Starting URL: https://www.justicepathlaw.com/posts

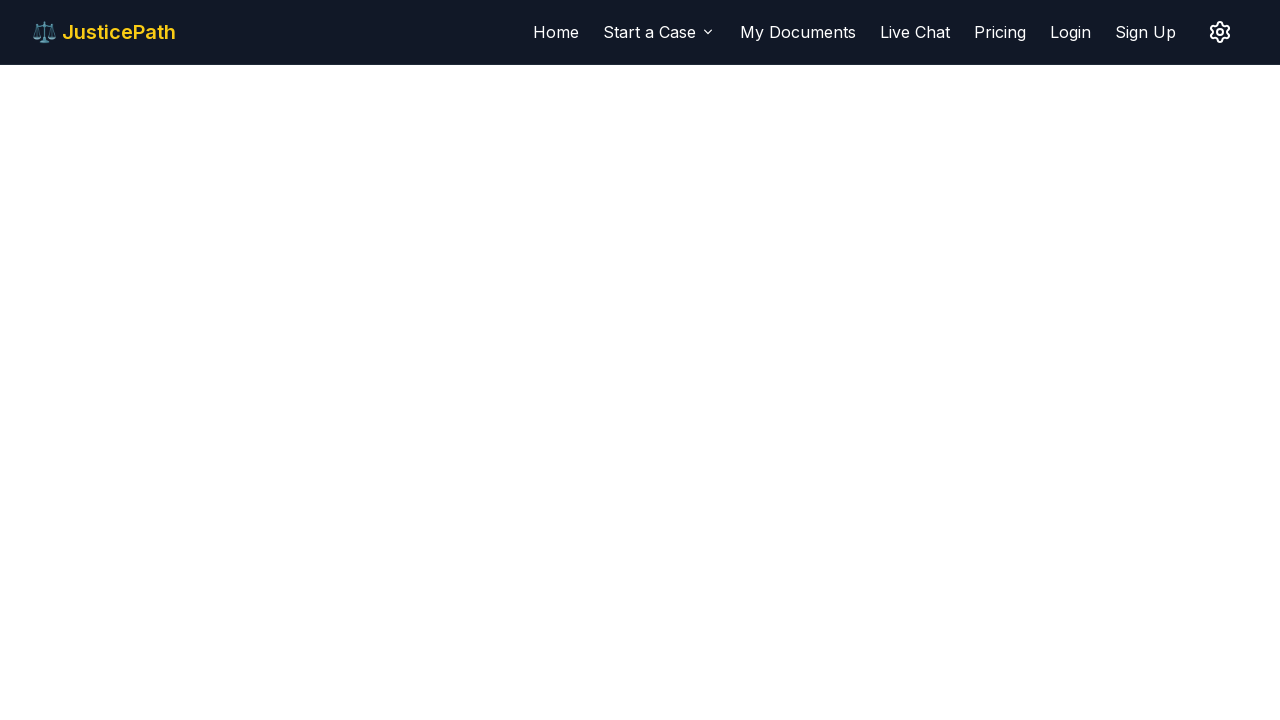

Clicked on Pricing link from posts page at (1000, 32) on internal:text="Pricing"i
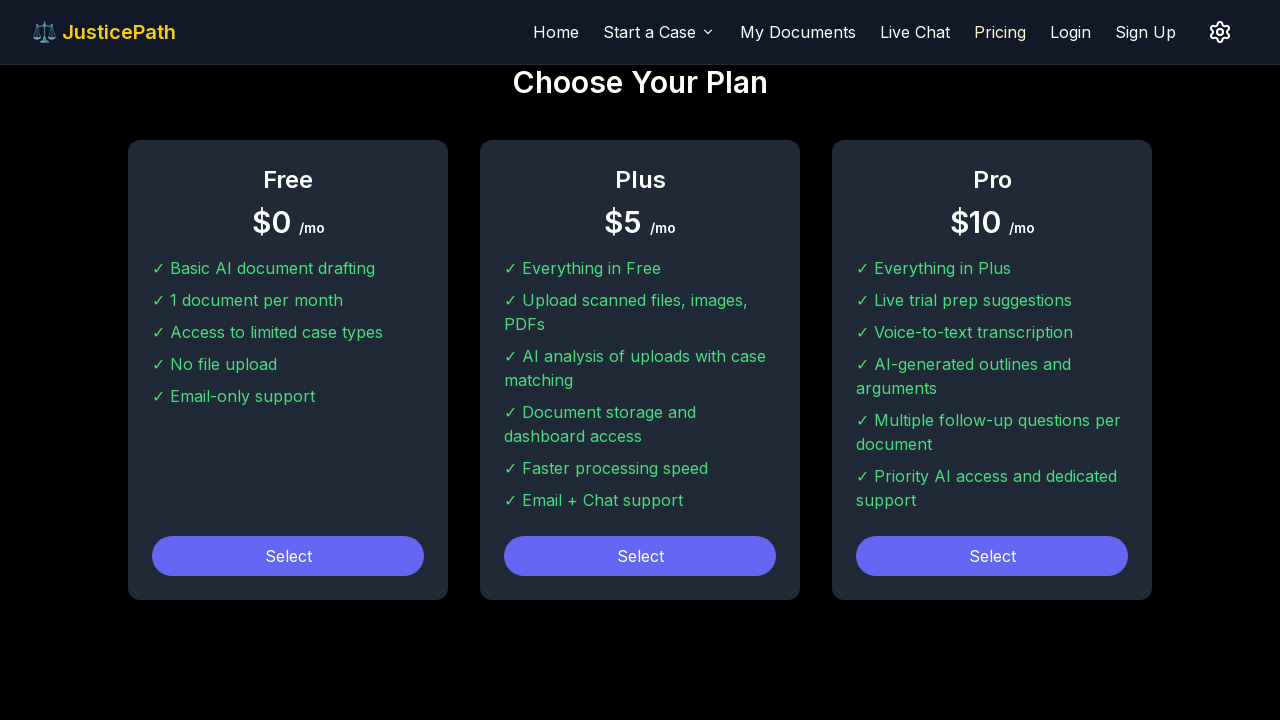

Pricing page content loaded successfully
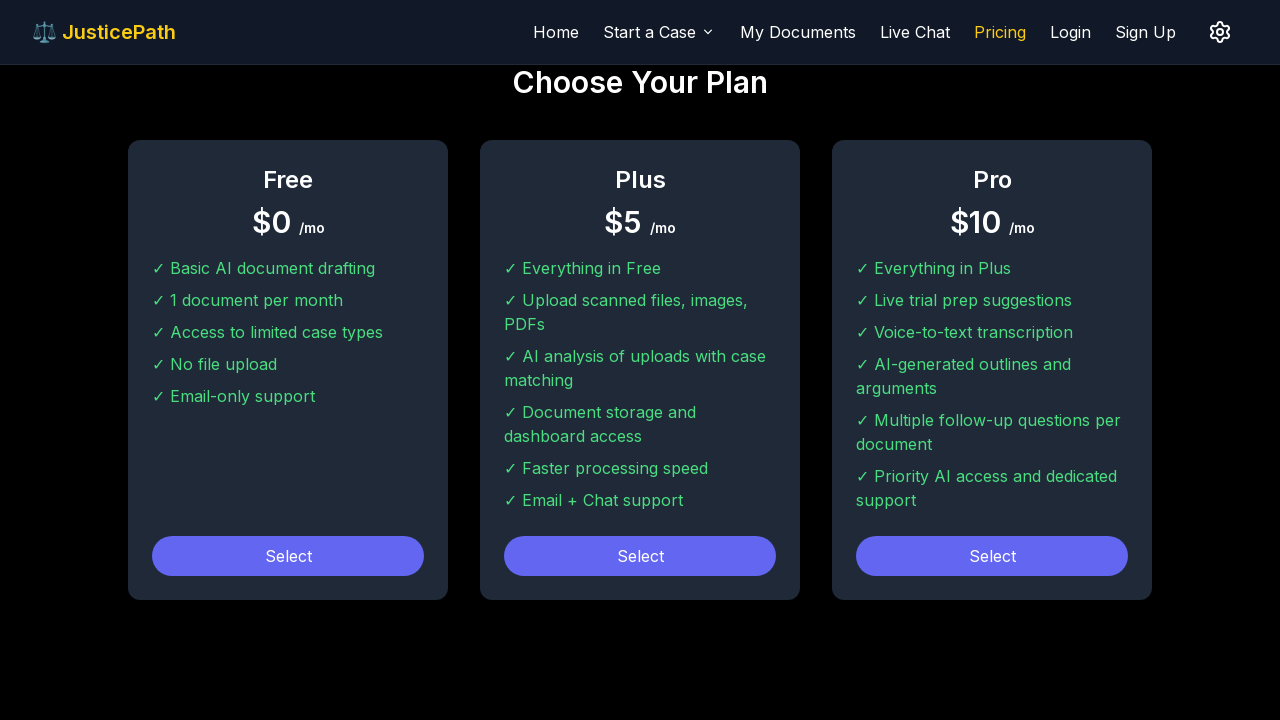

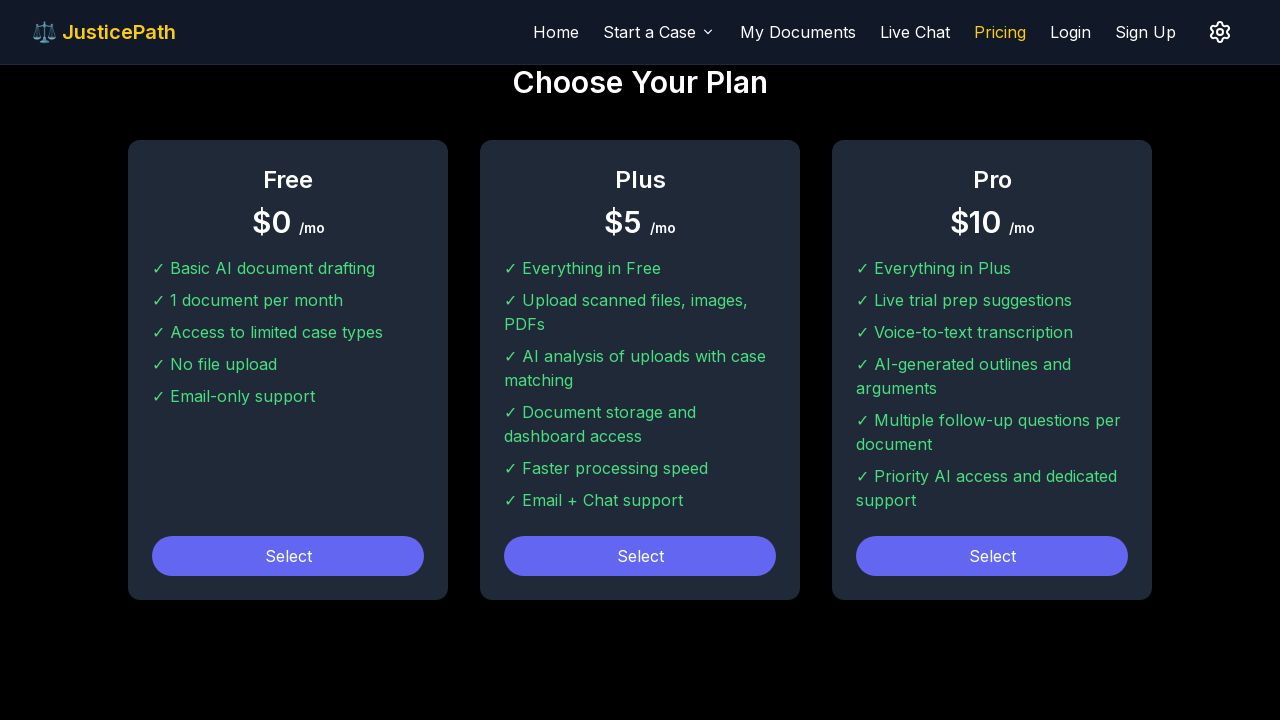